Tests search functionality on Correo Argentino website by entering a search term and selecting a filter option from a dropdown menu

Starting URL: https://www.correoargentino.com.ar/servicios/paqueteria

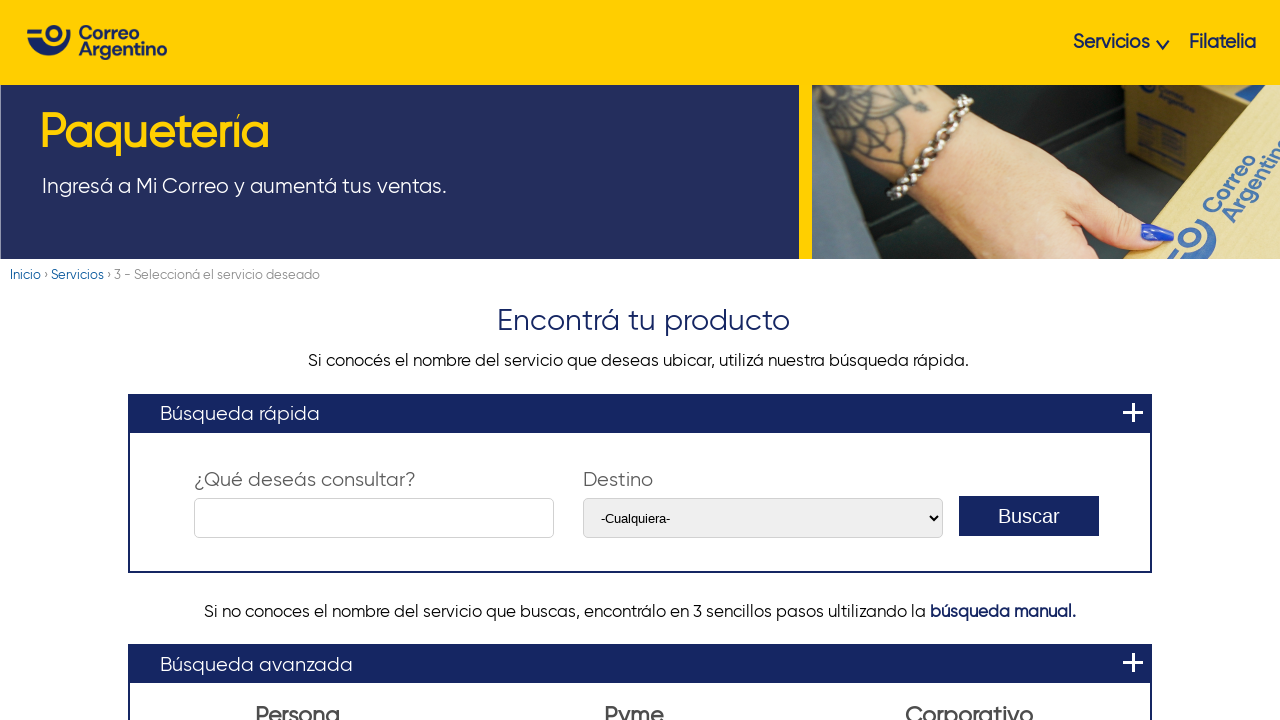

Filled search field with 'DNI' on #edit-custom-search-blocks-form-1--2
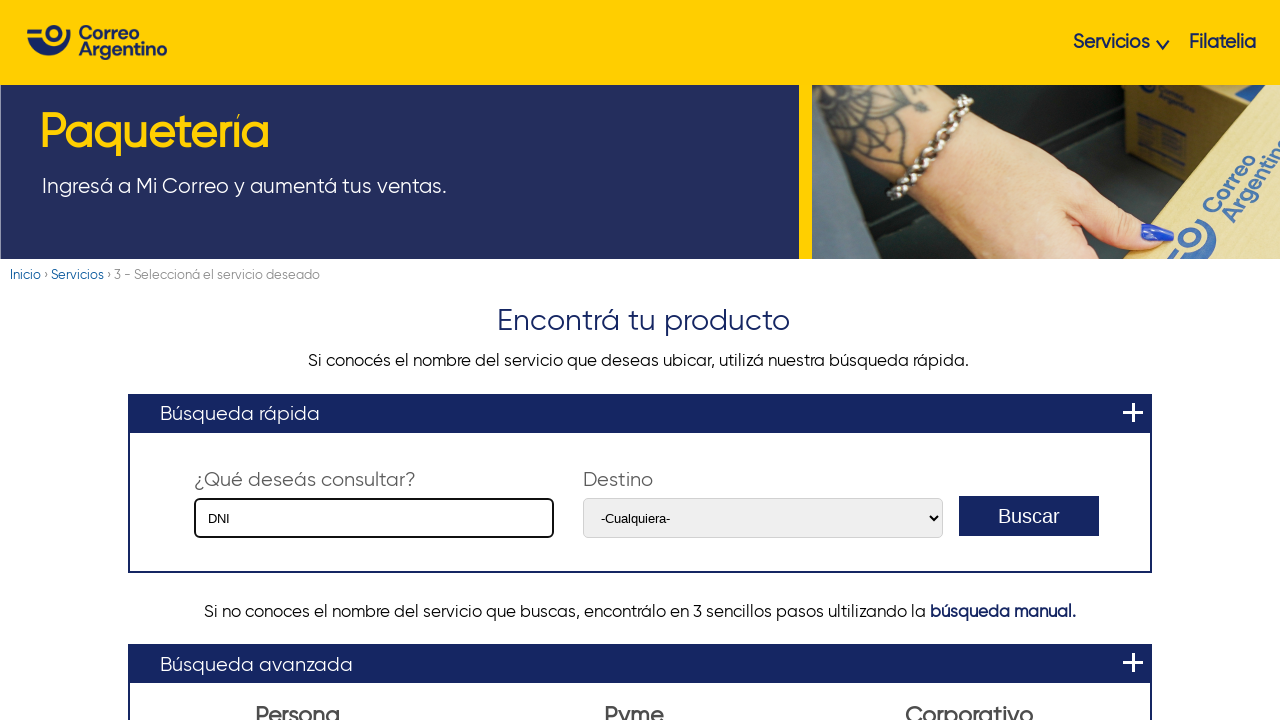

Selected 'Nacional' from dropdown filter on #edit-custom-search-vocabulary-8
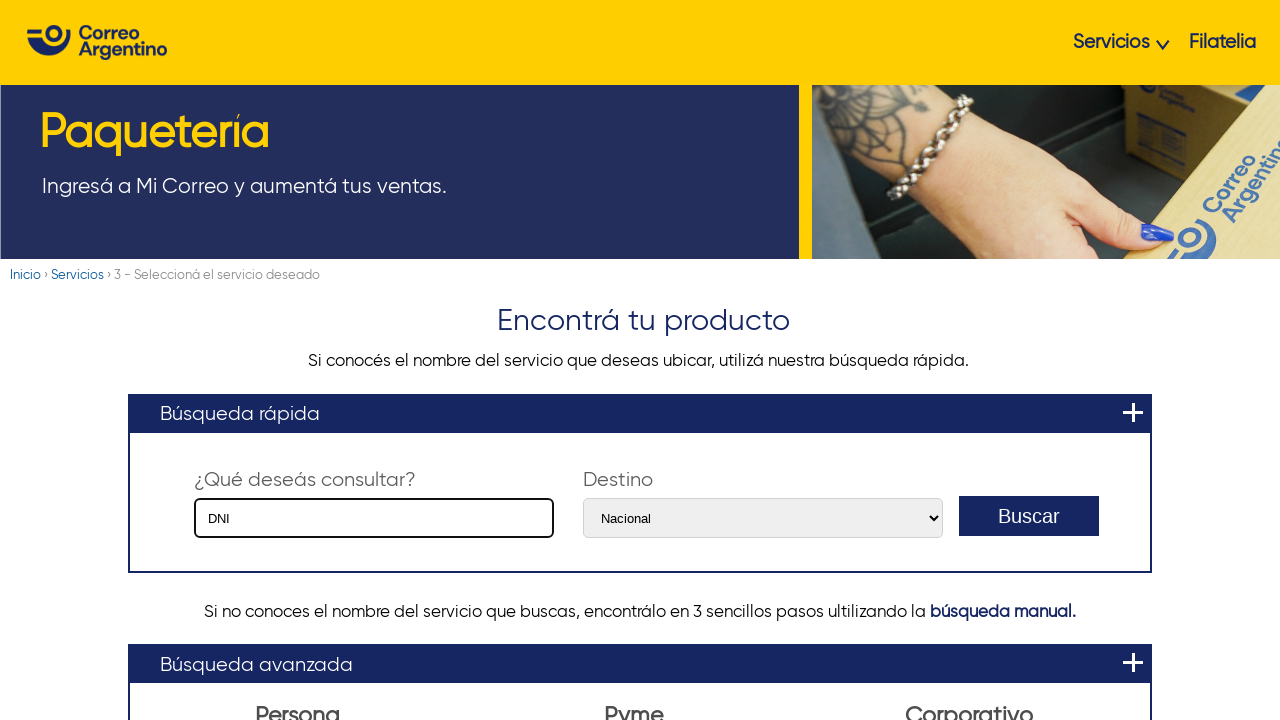

Waited for search results to load
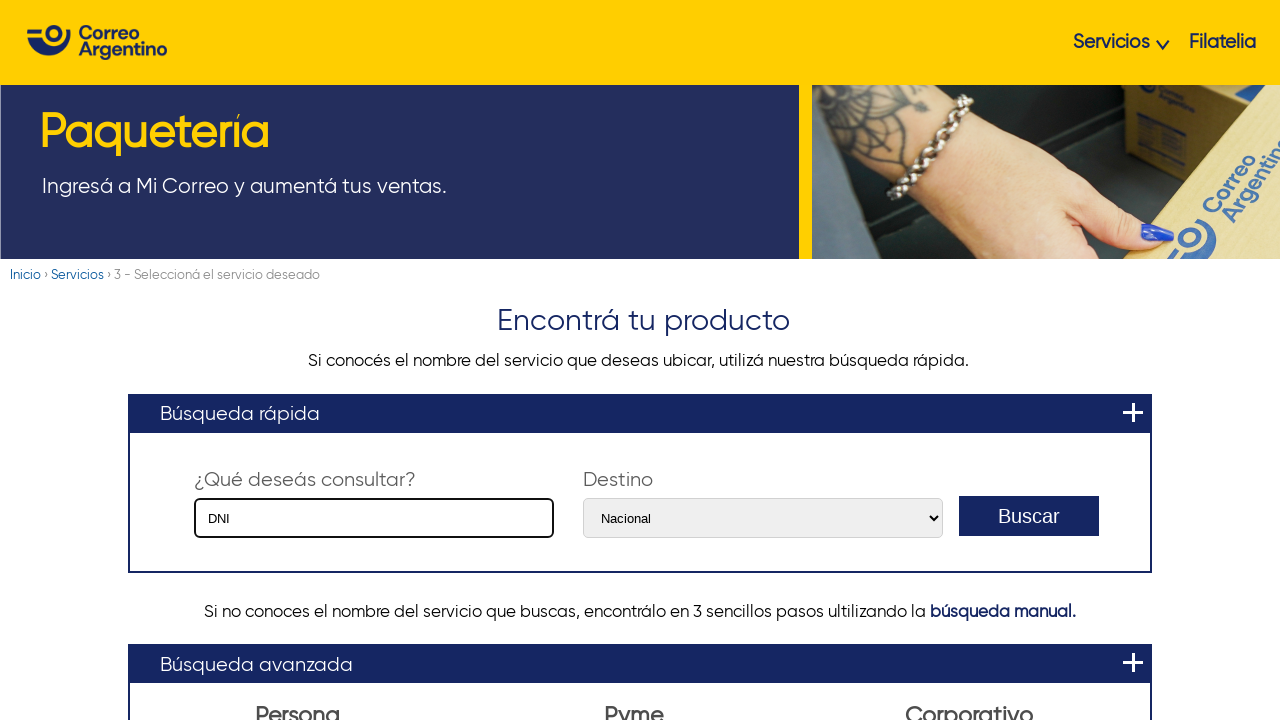

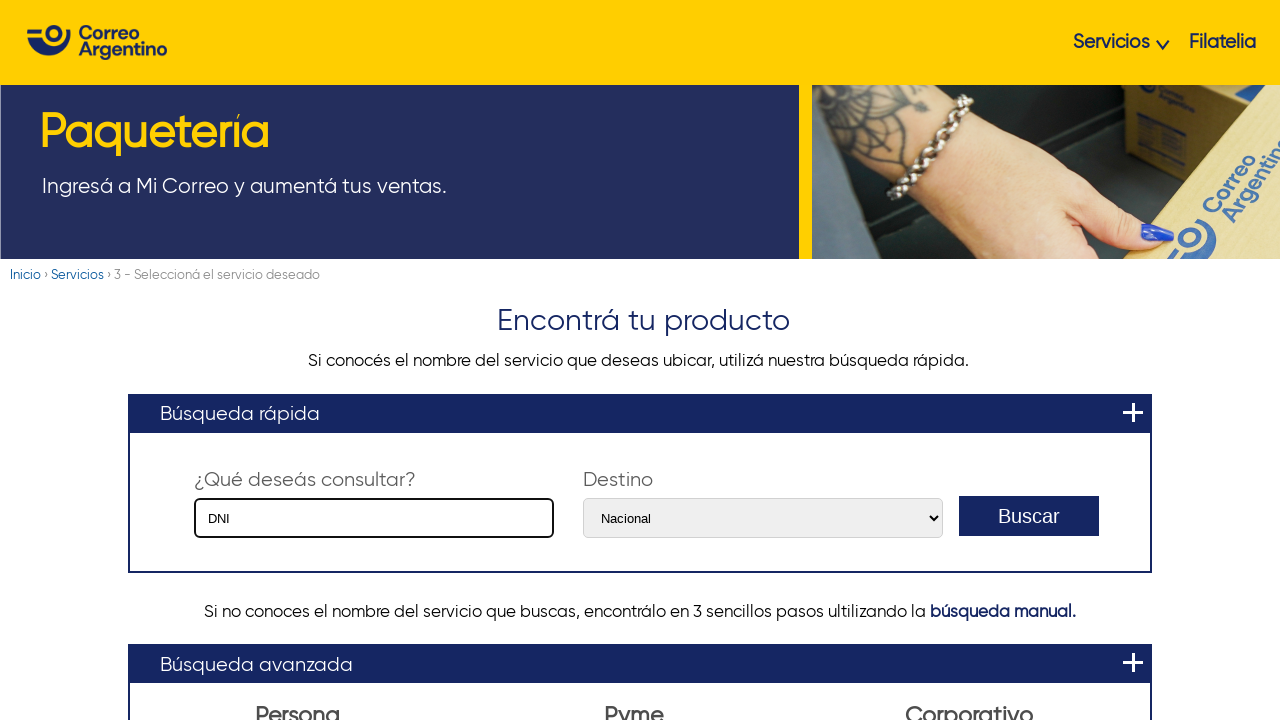